Tests handling of new browser tabs by clicking a link that opens a popup and verifying the new tab's title and content

Starting URL: https://the-internet.herokuapp.com/windows

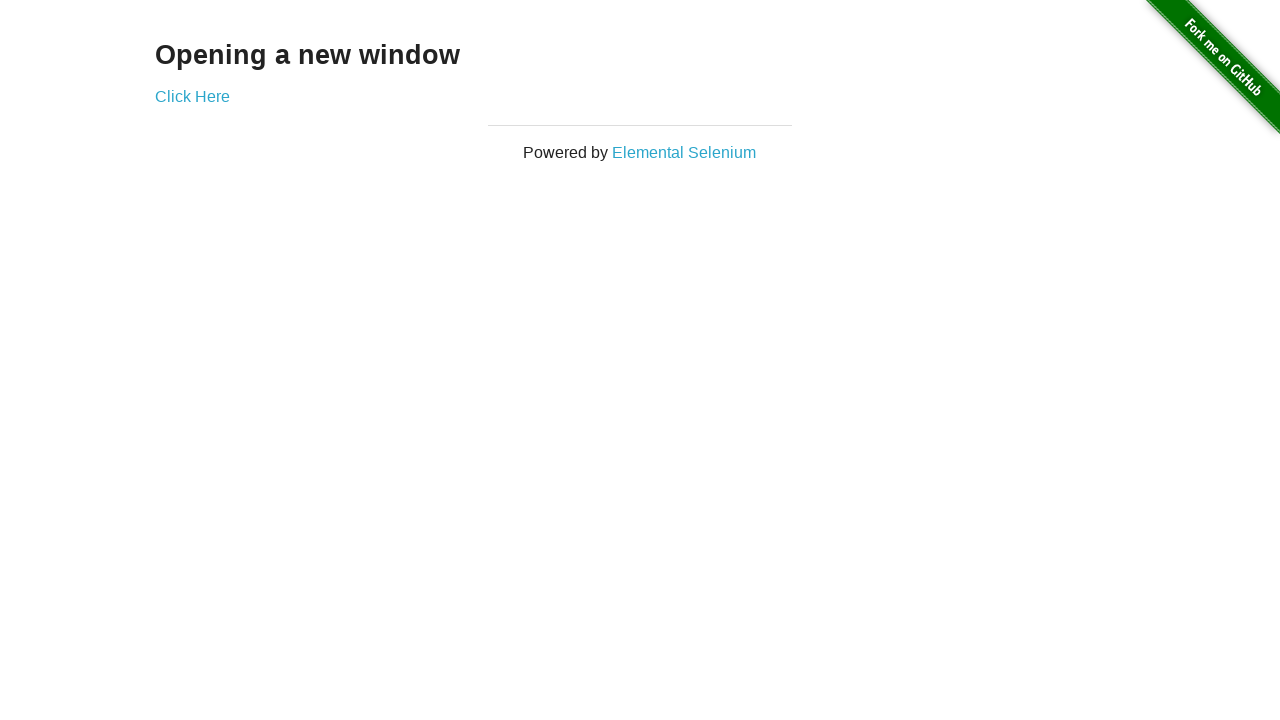

Clicked 'Click Here' link to open popup at (192, 96) on xpath=//a[normalize-space()="Click Here"]
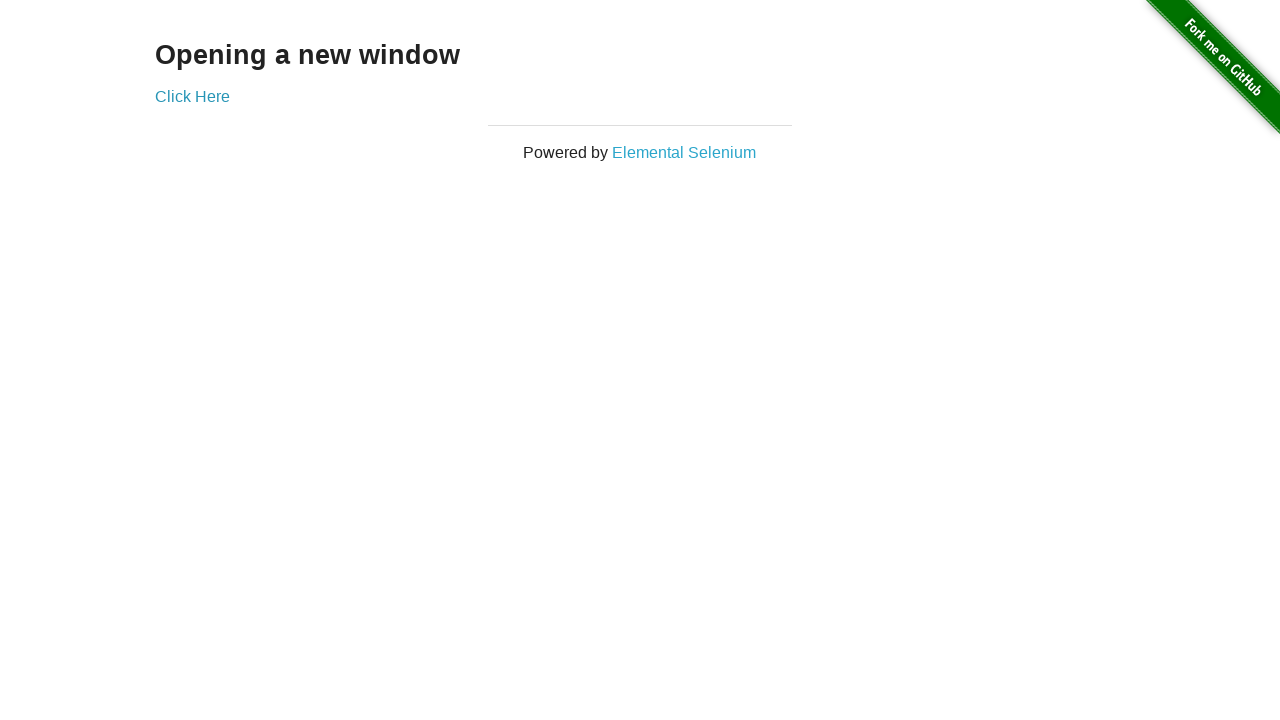

Popup window obtained
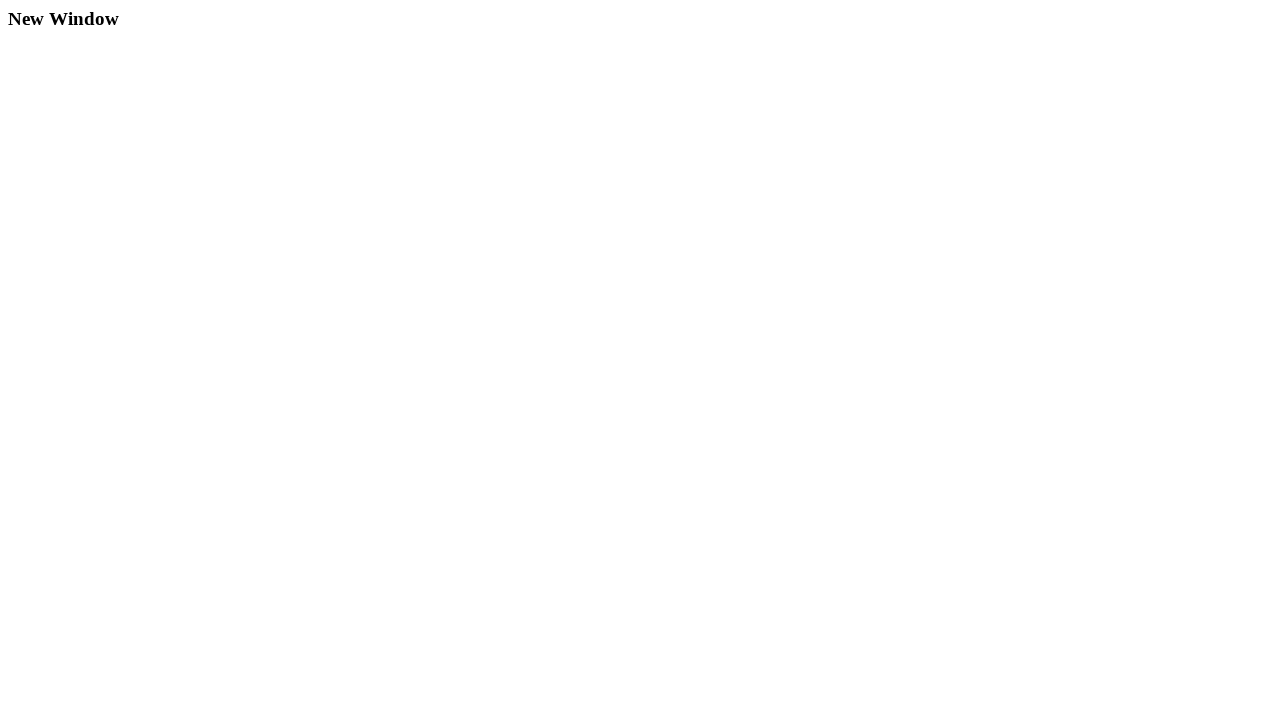

New tab finished loading
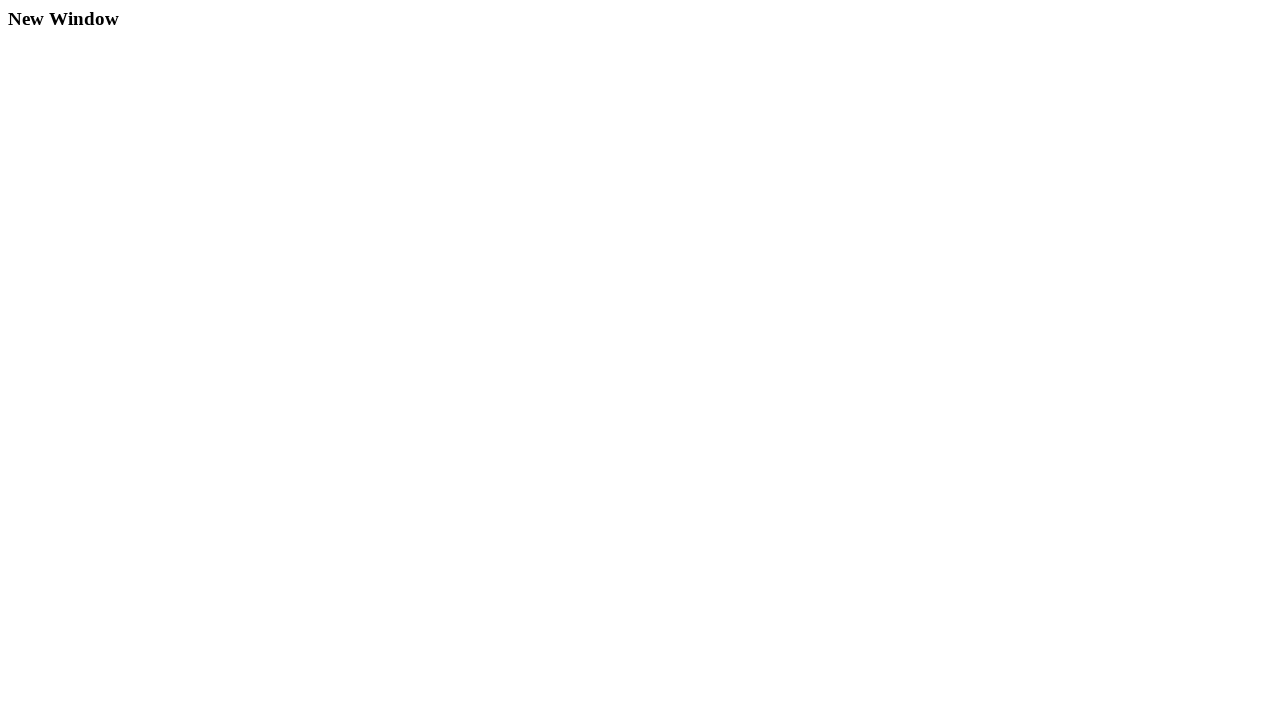

Retrieved text content from new page: 'New Window'
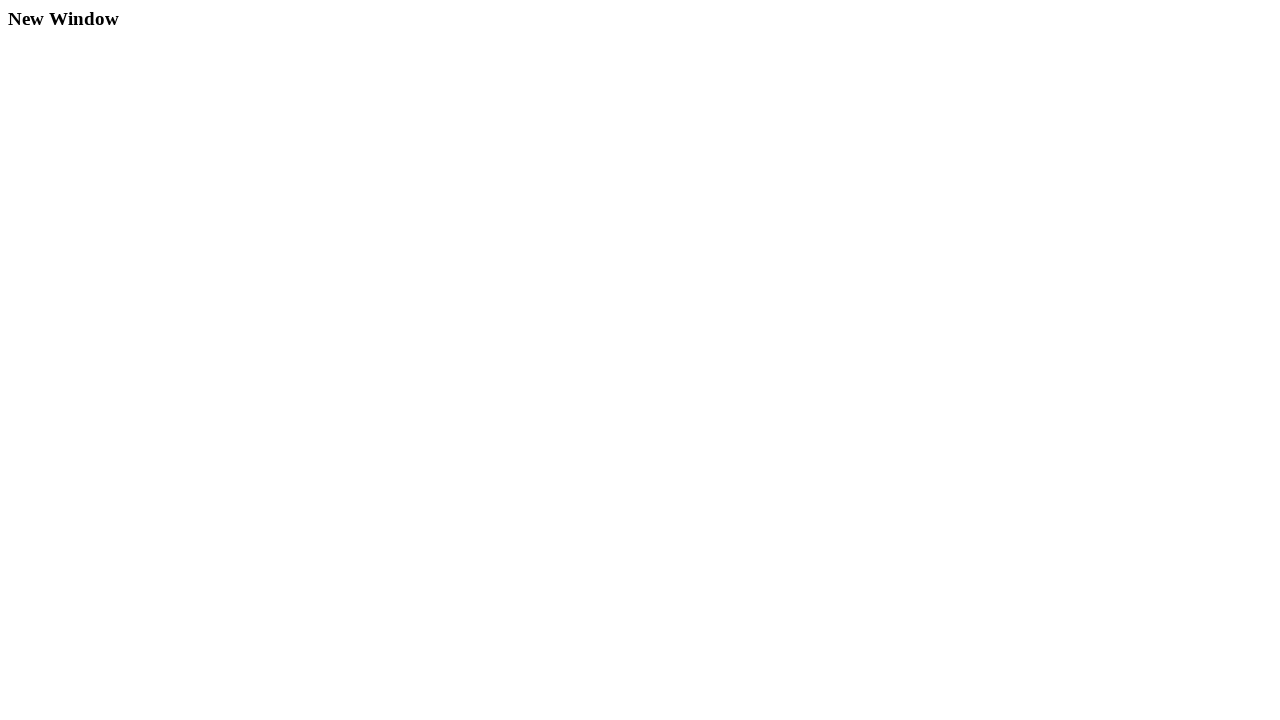

Verified new tab title is 'New Window'
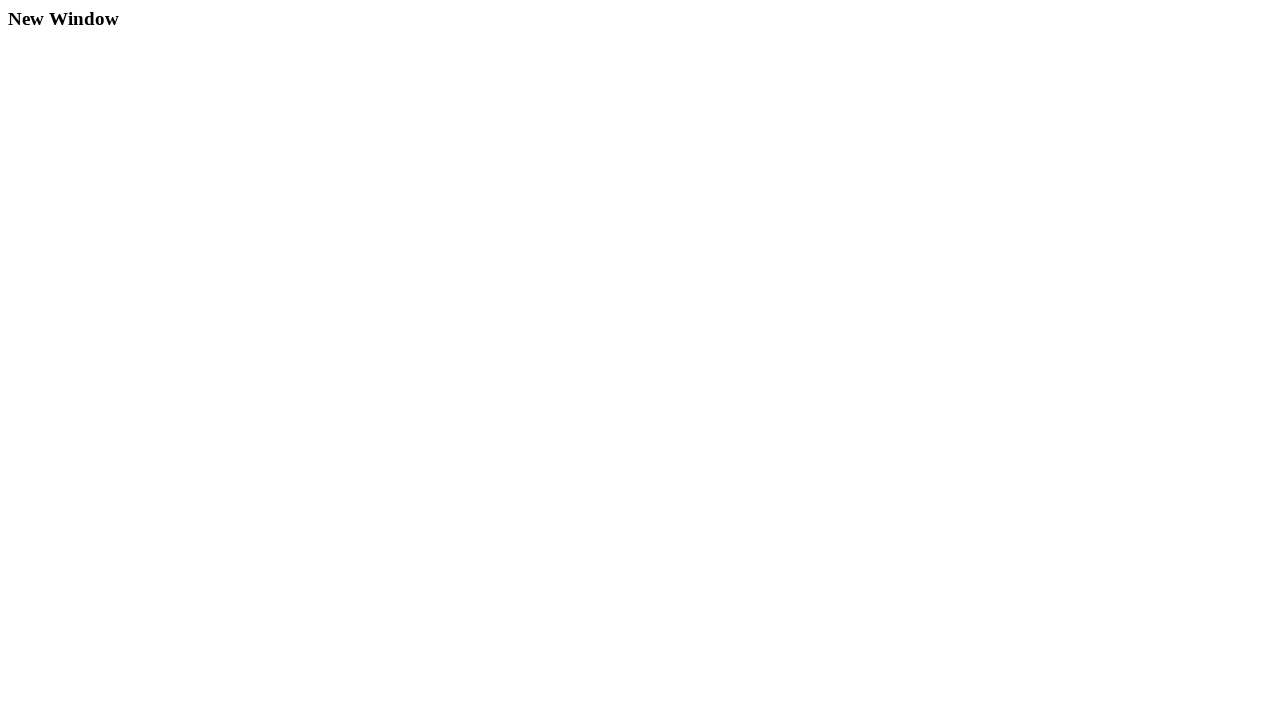

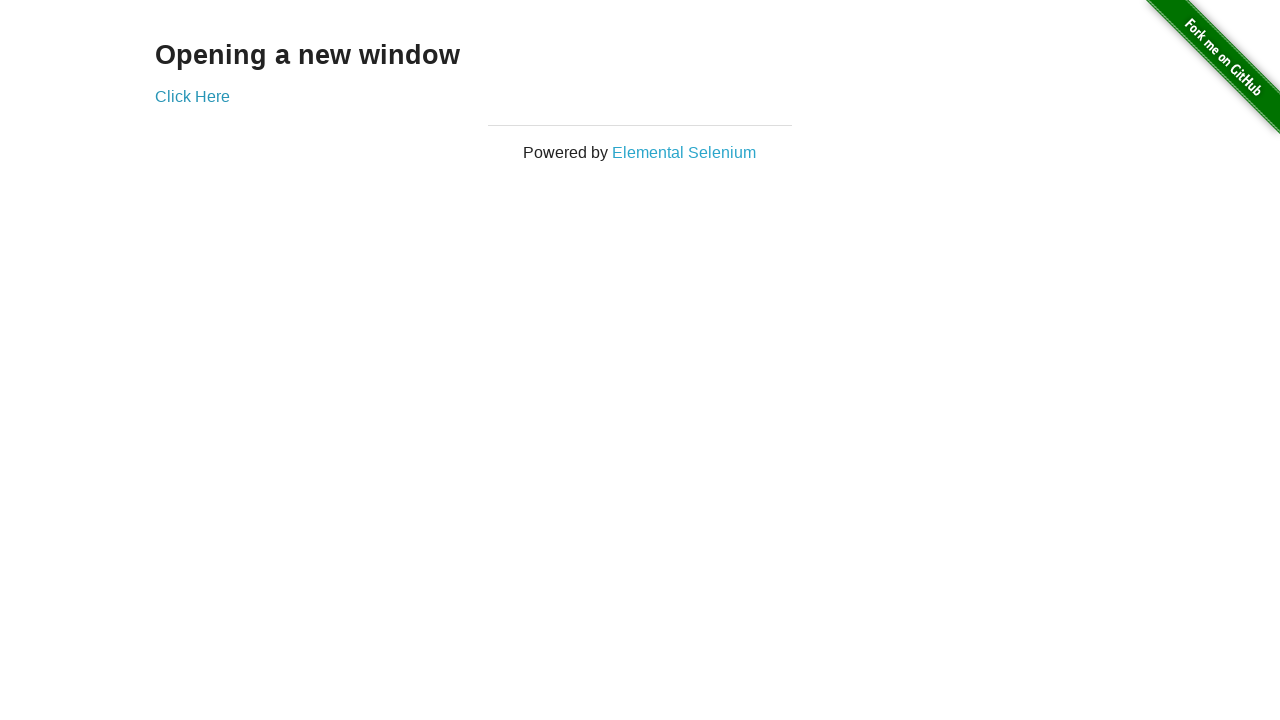